Tests adding a todo item with Chinese characters to verify non-English character support

Starting URL: https://demo.playwright.dev/todomvc/#/

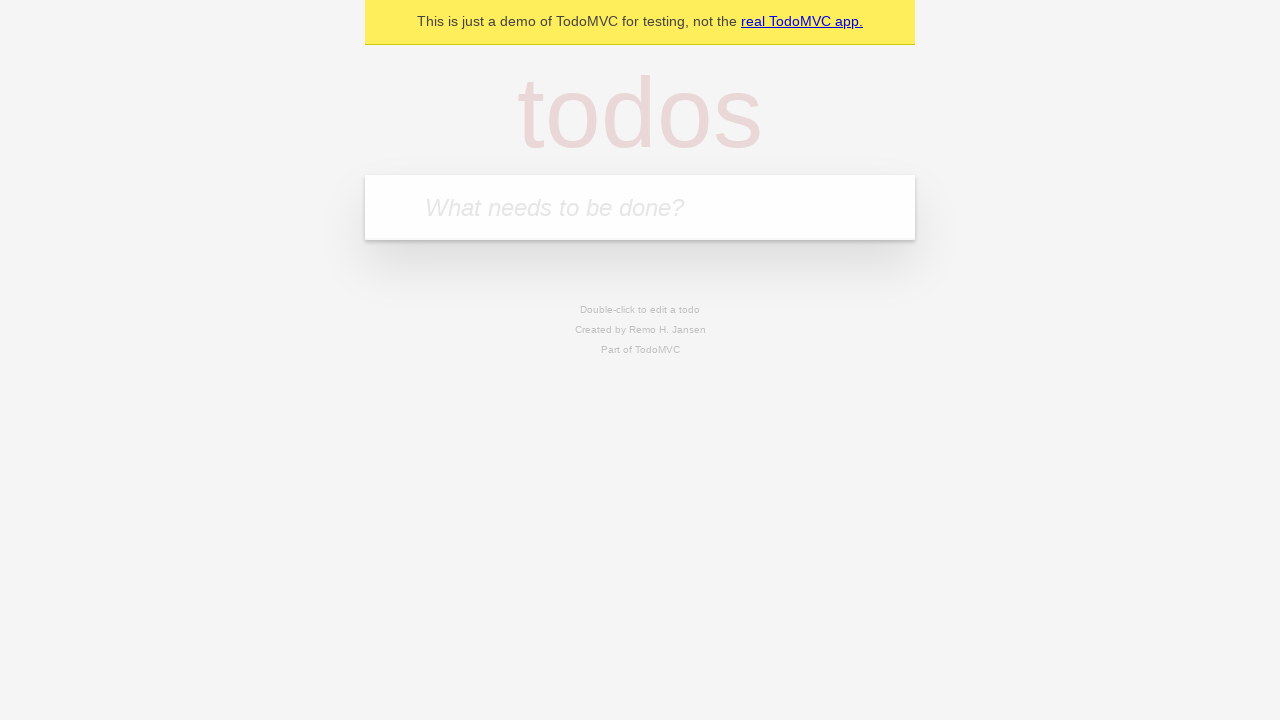

Waited for todo input field to be ready
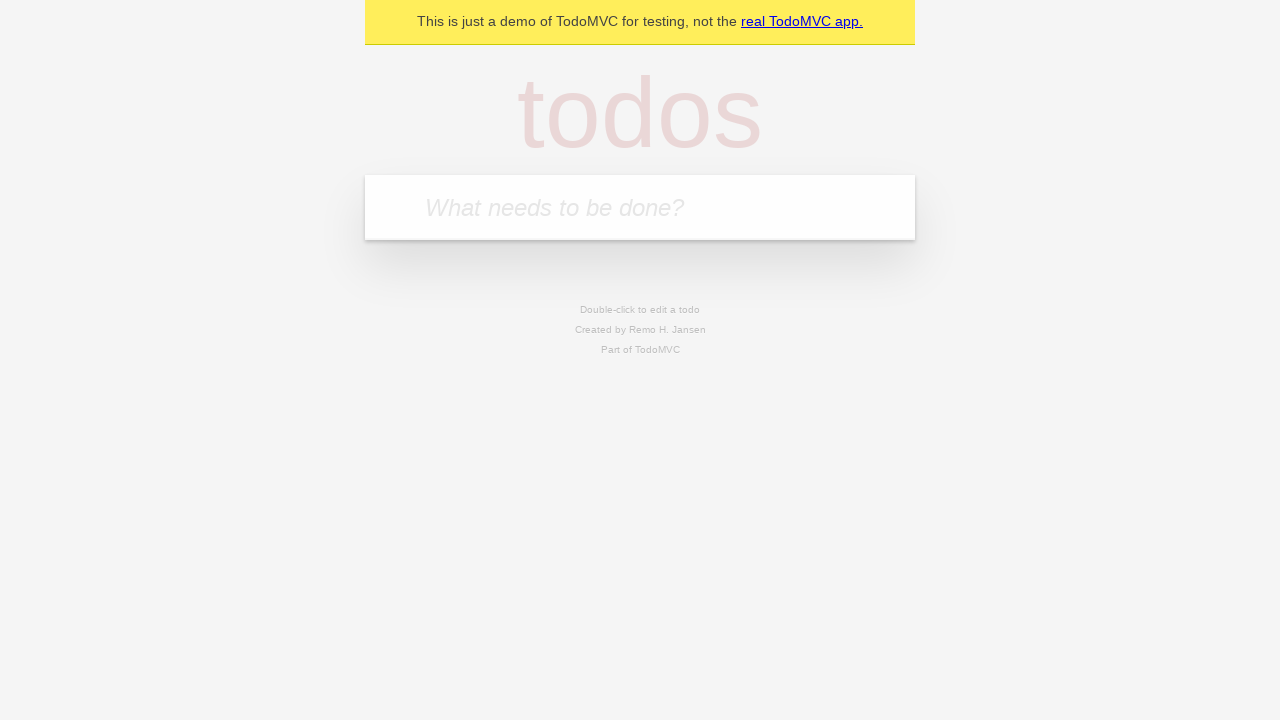

Filled todo input with Chinese text '买菜' (buy groceries) on input.new-todo
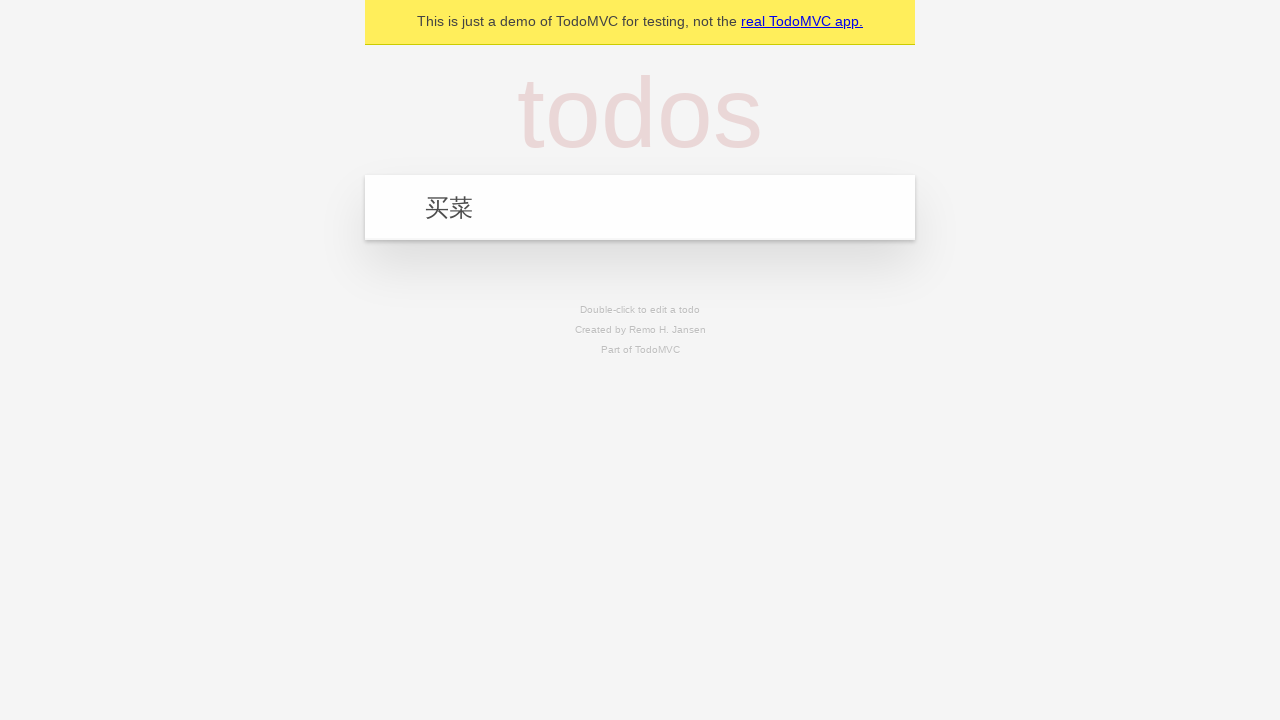

Pressed Enter to add the todo item on input.new-todo
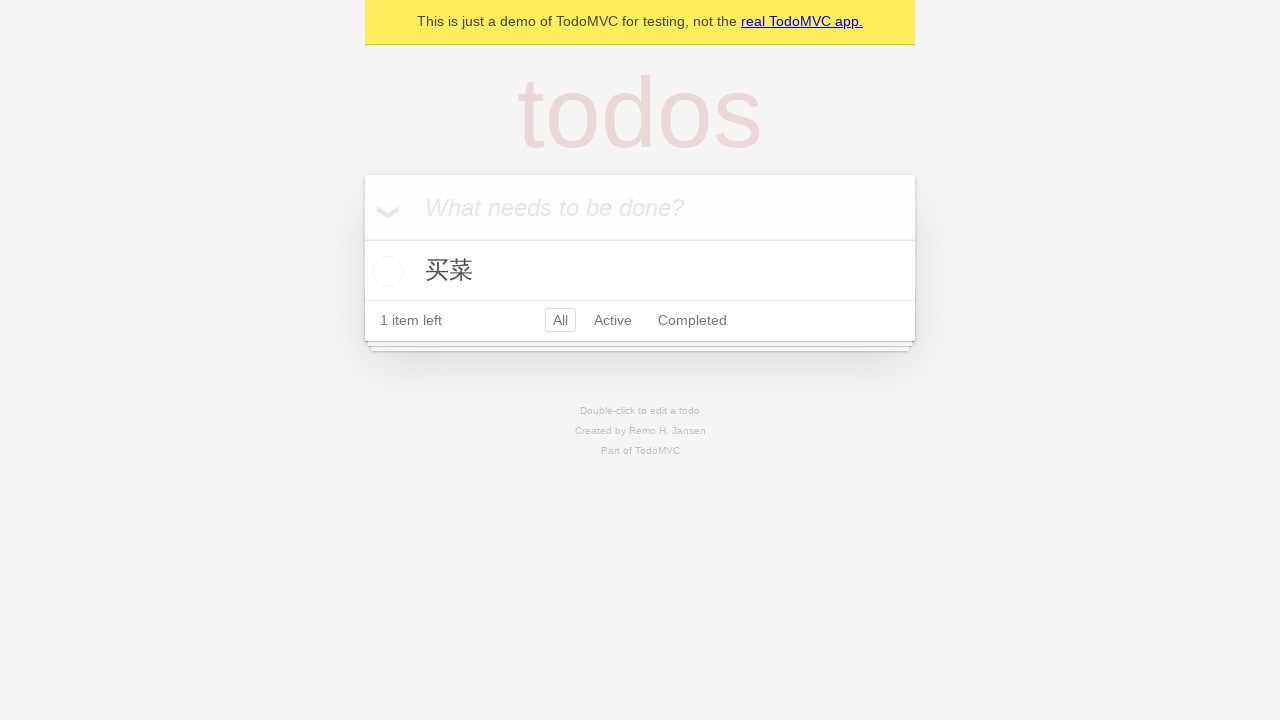

Verified Chinese todo item was added to the todo list
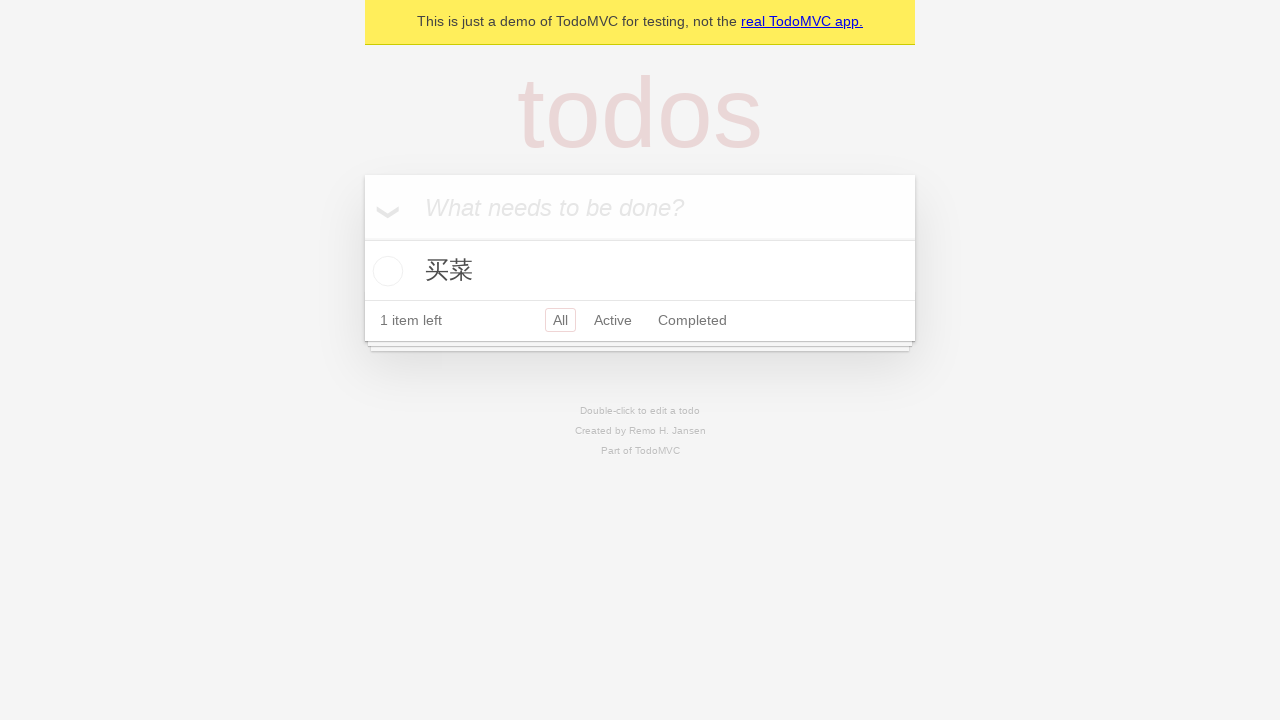

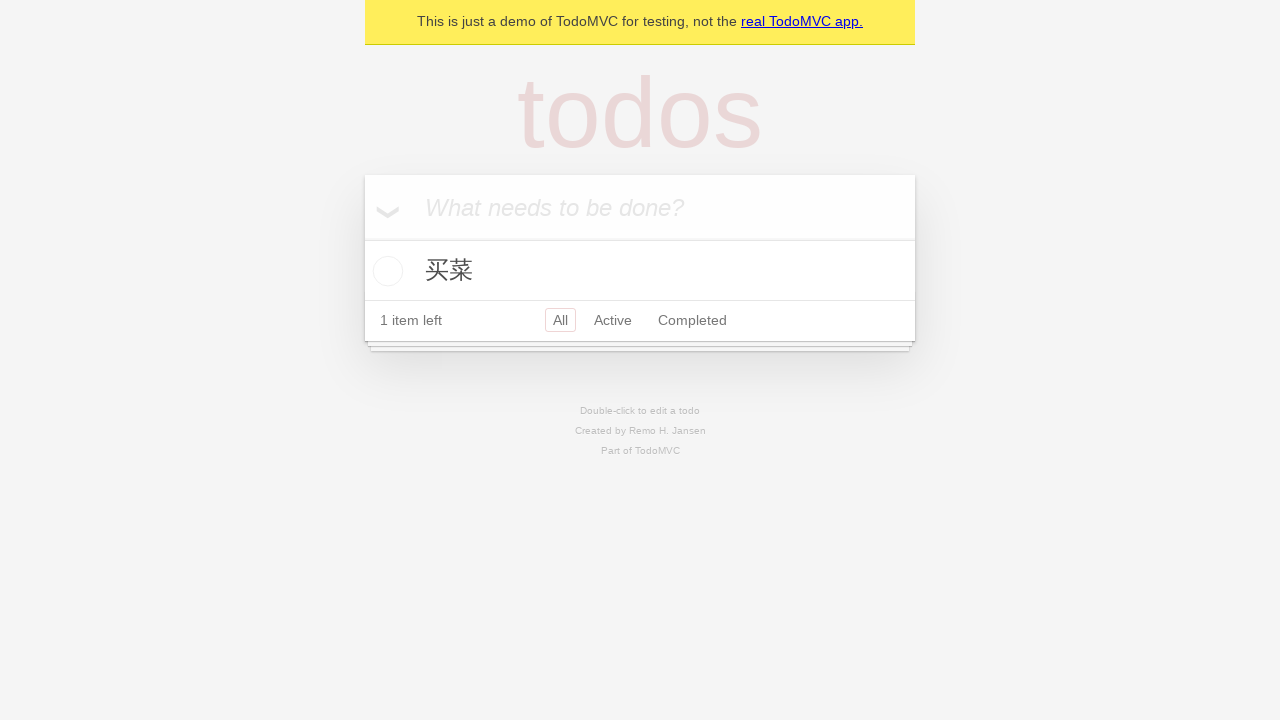